Tests file download functionality by navigating to a download page and clicking on a file link to initiate download

Starting URL: http://the-internet.herokuapp.com/download

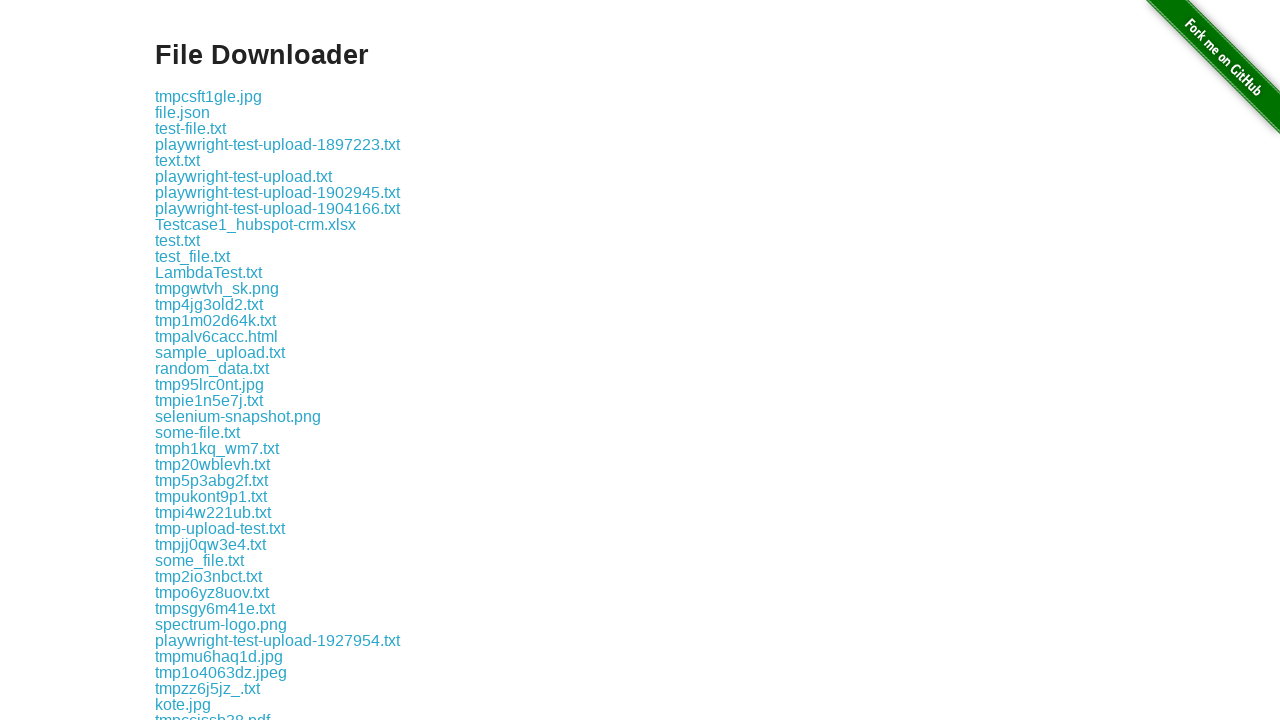

Clicked on file link 'some-file.txt' to initiate download at (198, 432) on a:has-text('some-file.txt')
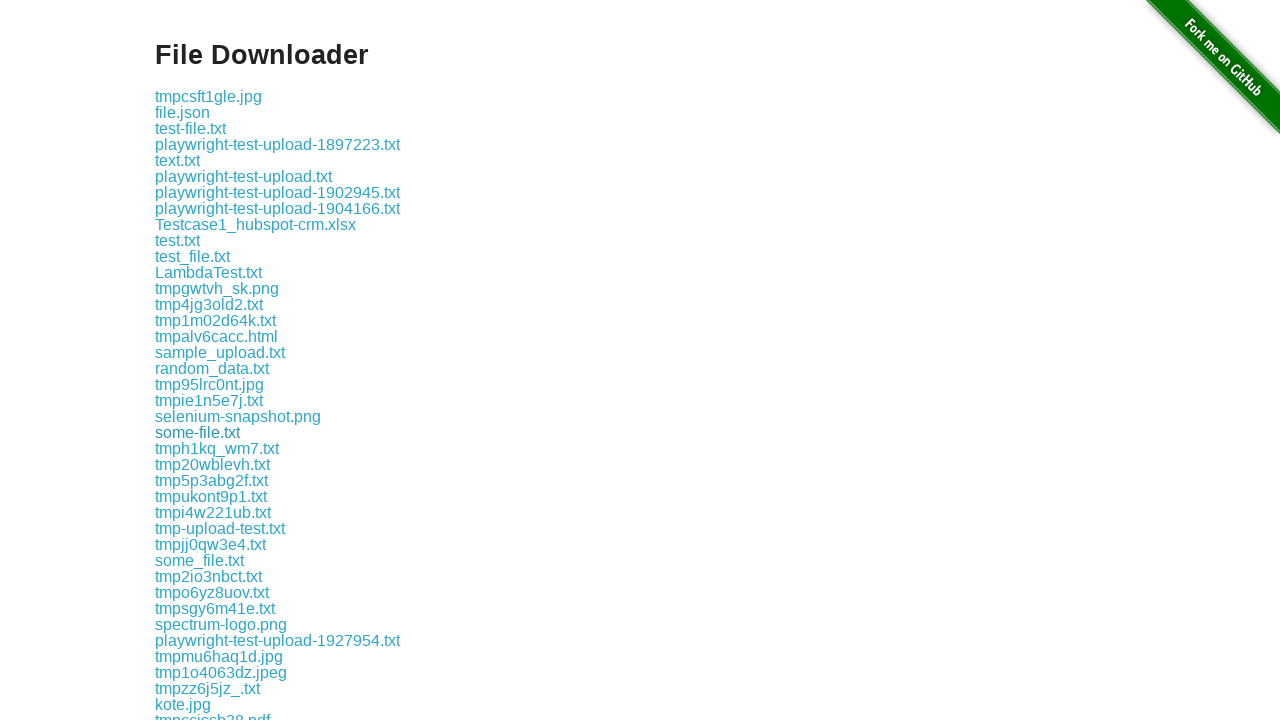

Waited 2 seconds for download to initiate
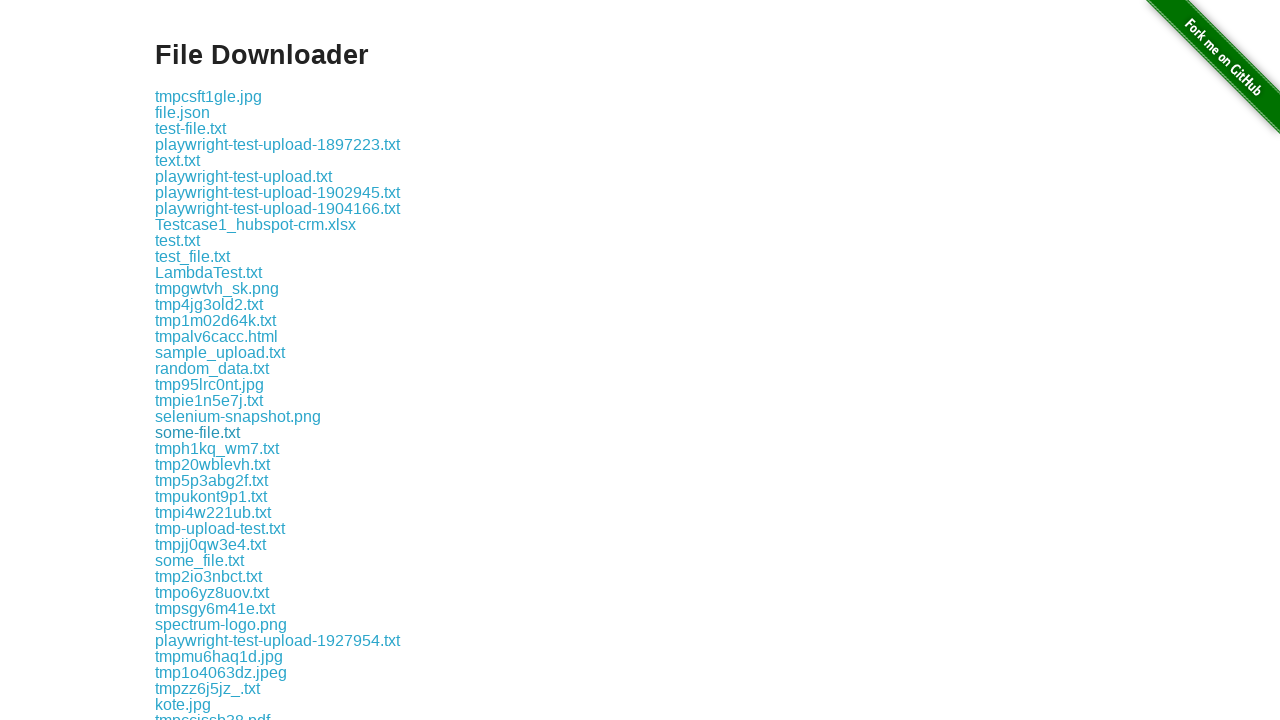

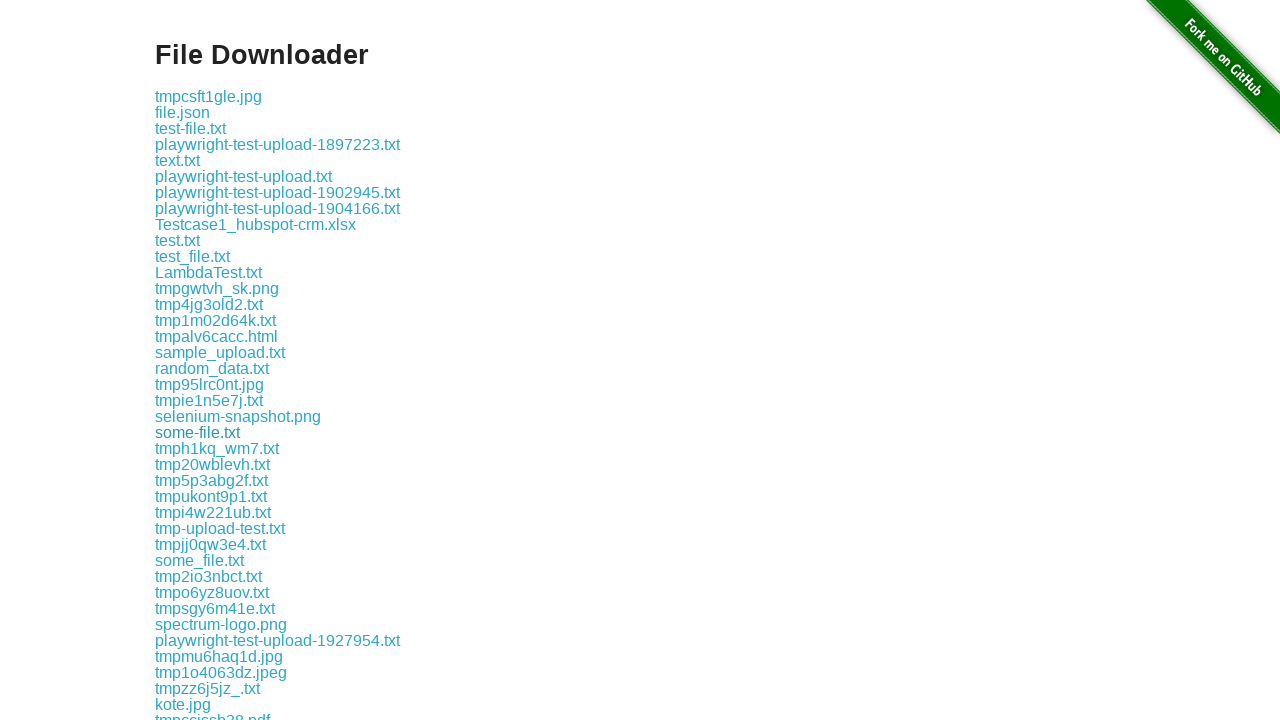